Tests XPath starts-with selector functionality by clicking on a paragraph element whose id starts with 'DrpDwnMn05'

Starting URL: https://www.djriver.com/home

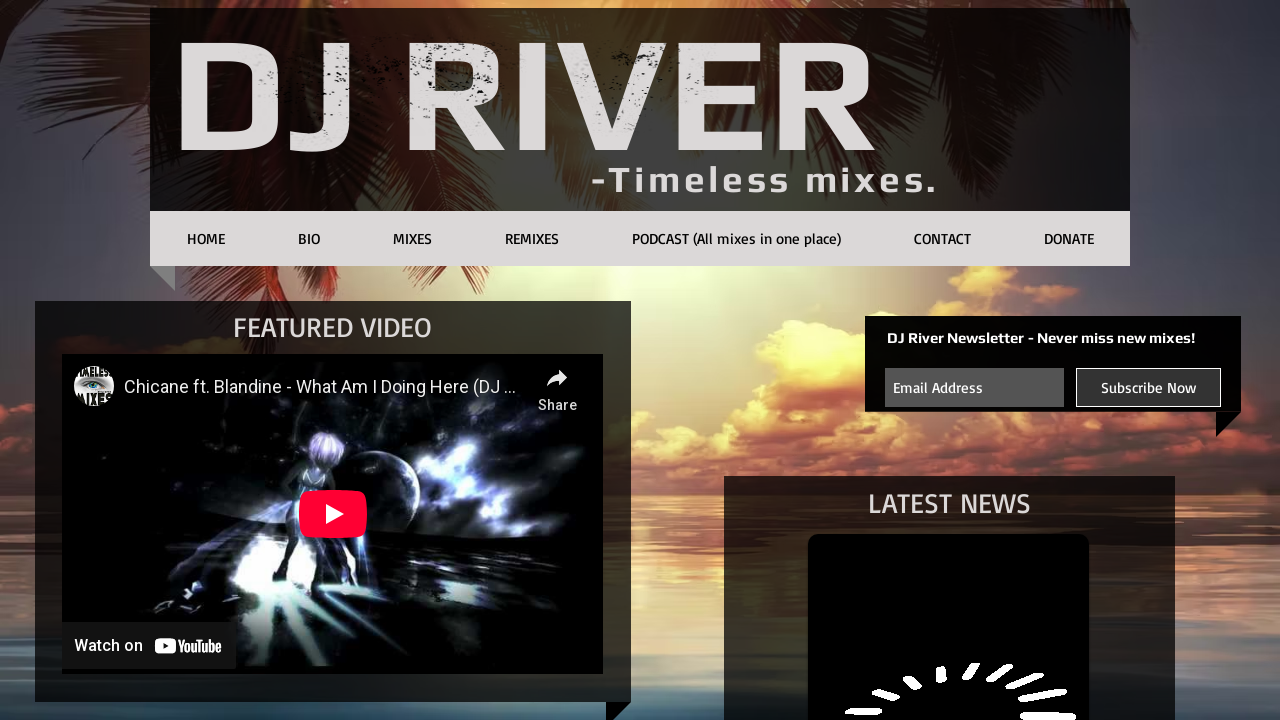

Navigated to https://www.djriver.com/home
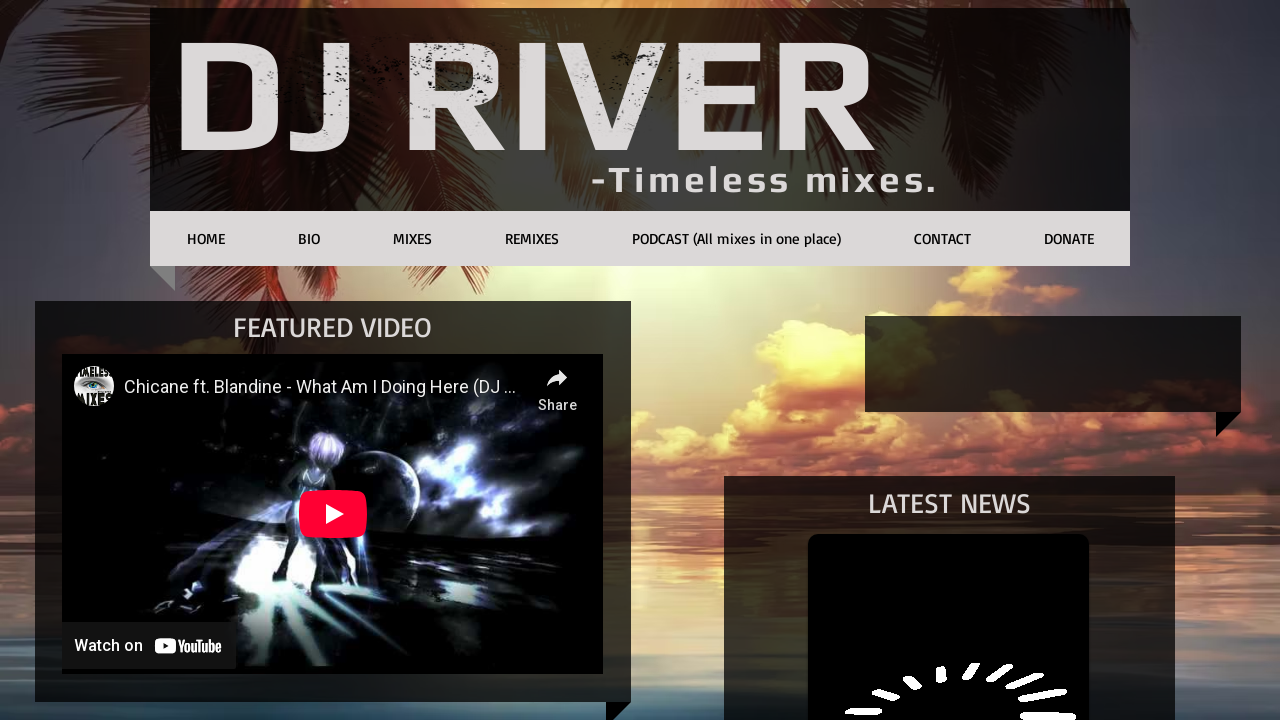

Clicked on paragraph element with id starting with 'DrpDwnMn05' using XPath starts-with selector at (942, 238) on xpath=//p[starts-with(@id,'DrpDwnMn05')]
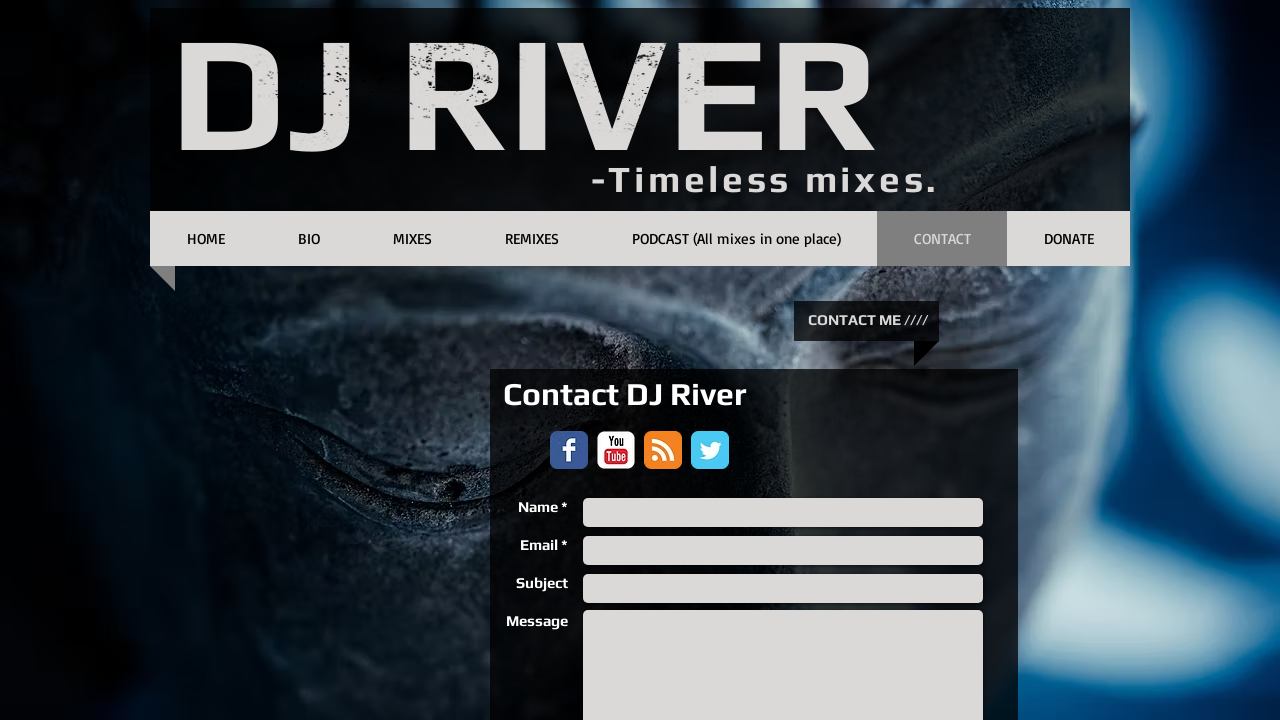

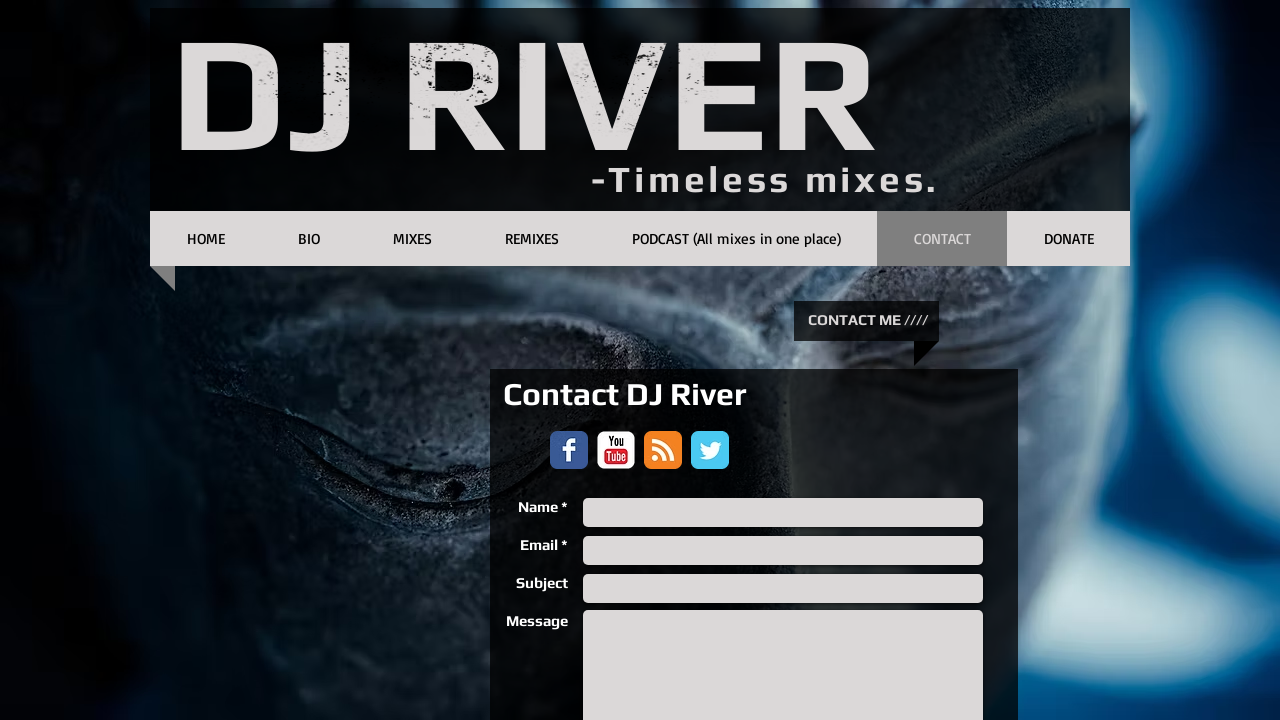